Tests right-click context menu functionality by performing a context click on a button element to trigger the context menu

Starting URL: https://swisnl.github.io/jQuery-contextMenu/demo.html

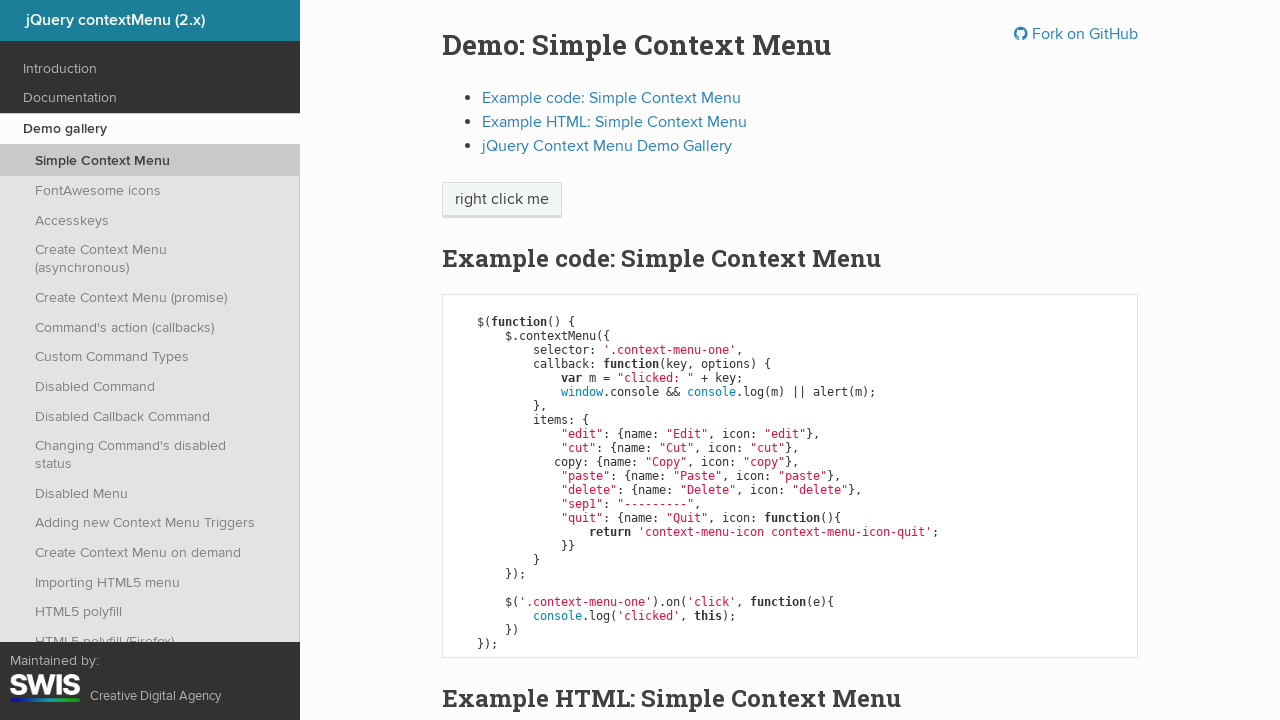

Waited for context menu button to be visible
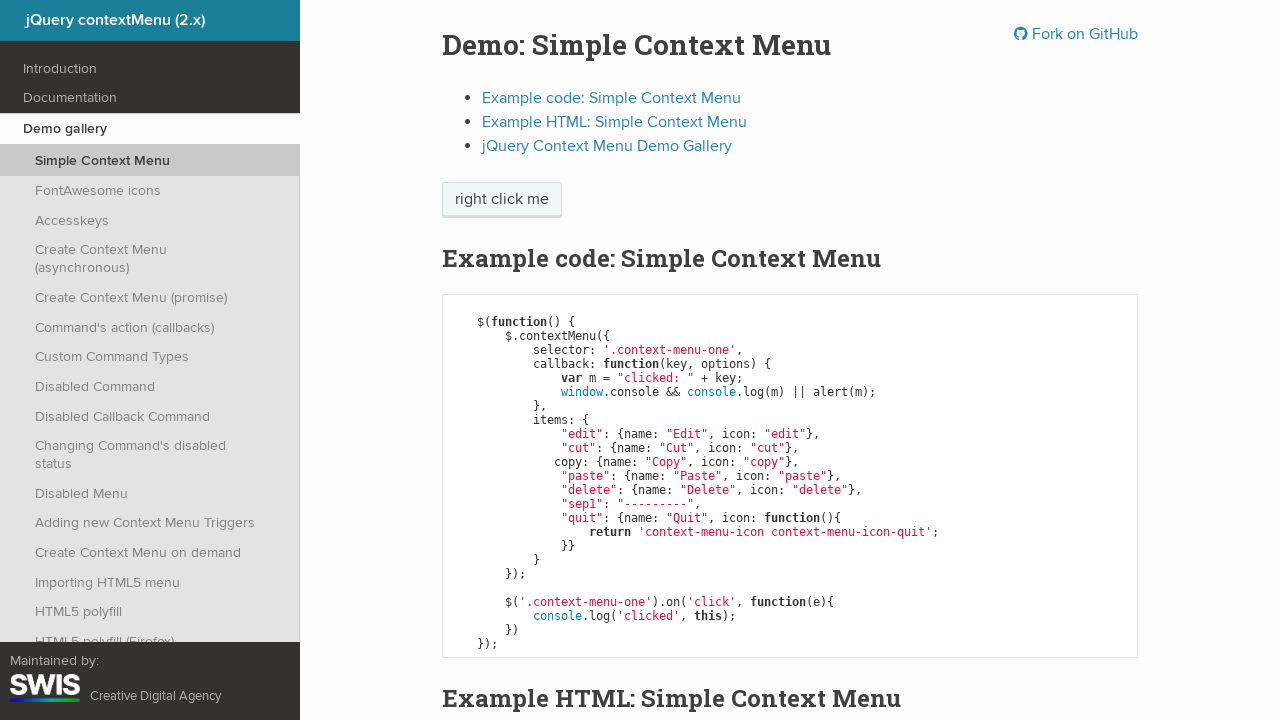

Right-clicked on context menu button to trigger context menu at (502, 200) on span.context-menu-one.btn.btn-neutral
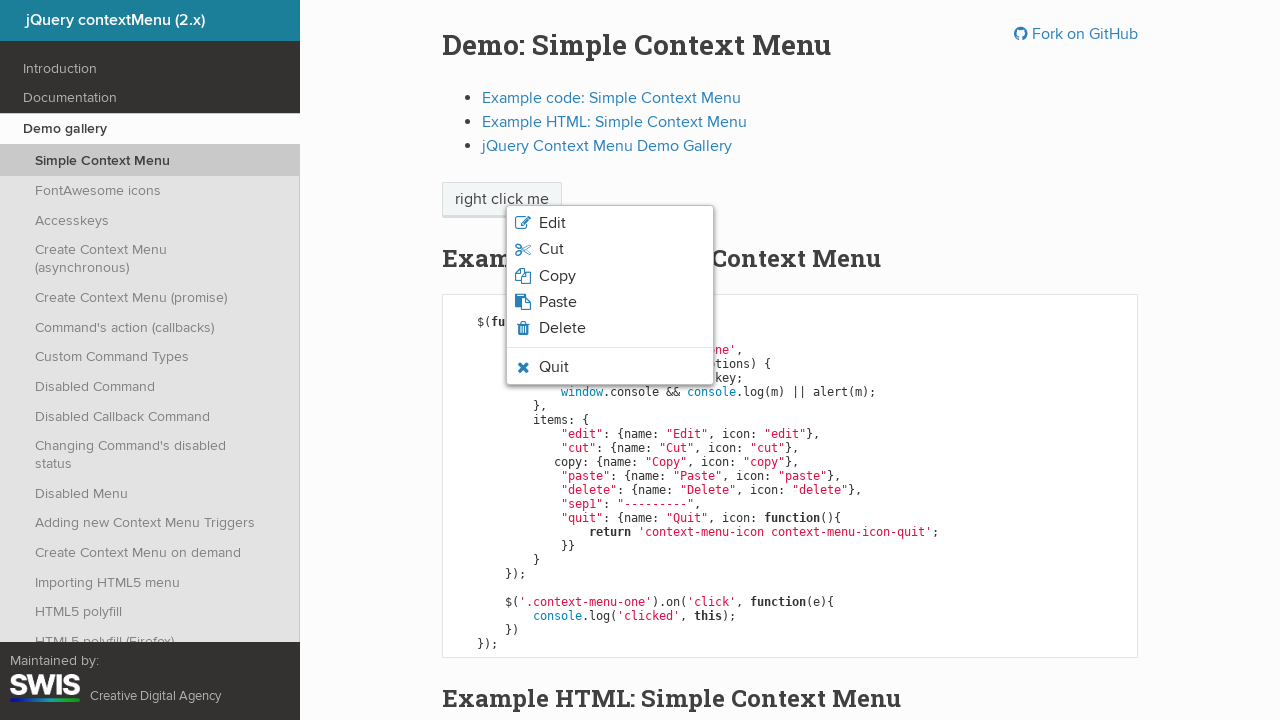

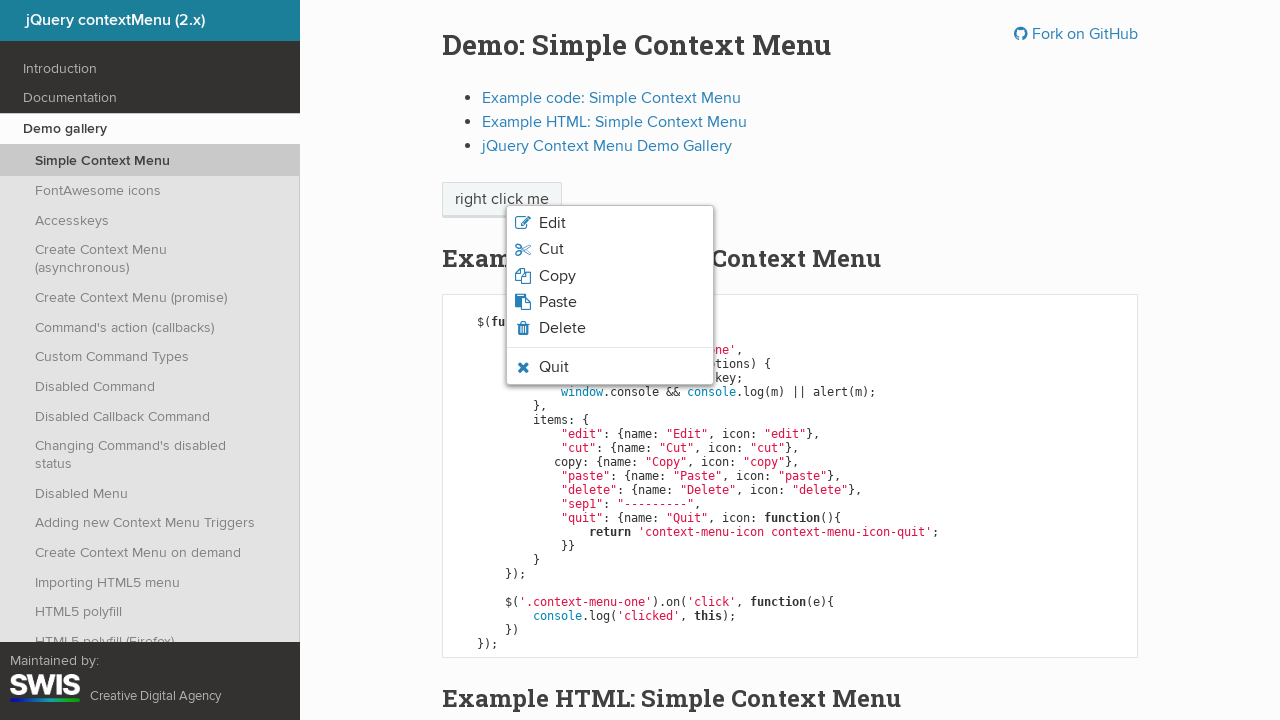